Tests JavaScript prompt dialog by clicking a button, entering text in the prompt, accepting it, and verifying the entered text appears in the result

Starting URL: https://testcenter.techproeducation.com/index.php?page=javascript-alerts

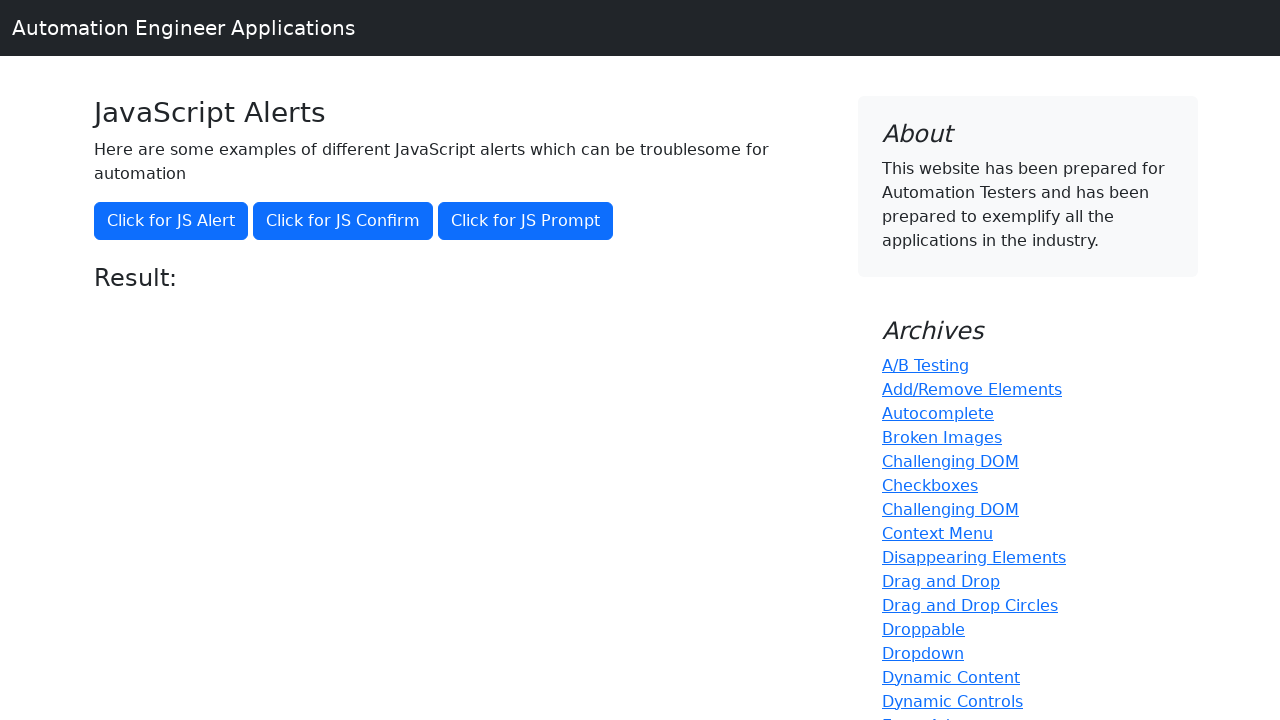

Set up dialog handler to accept prompt with text 'sinem'
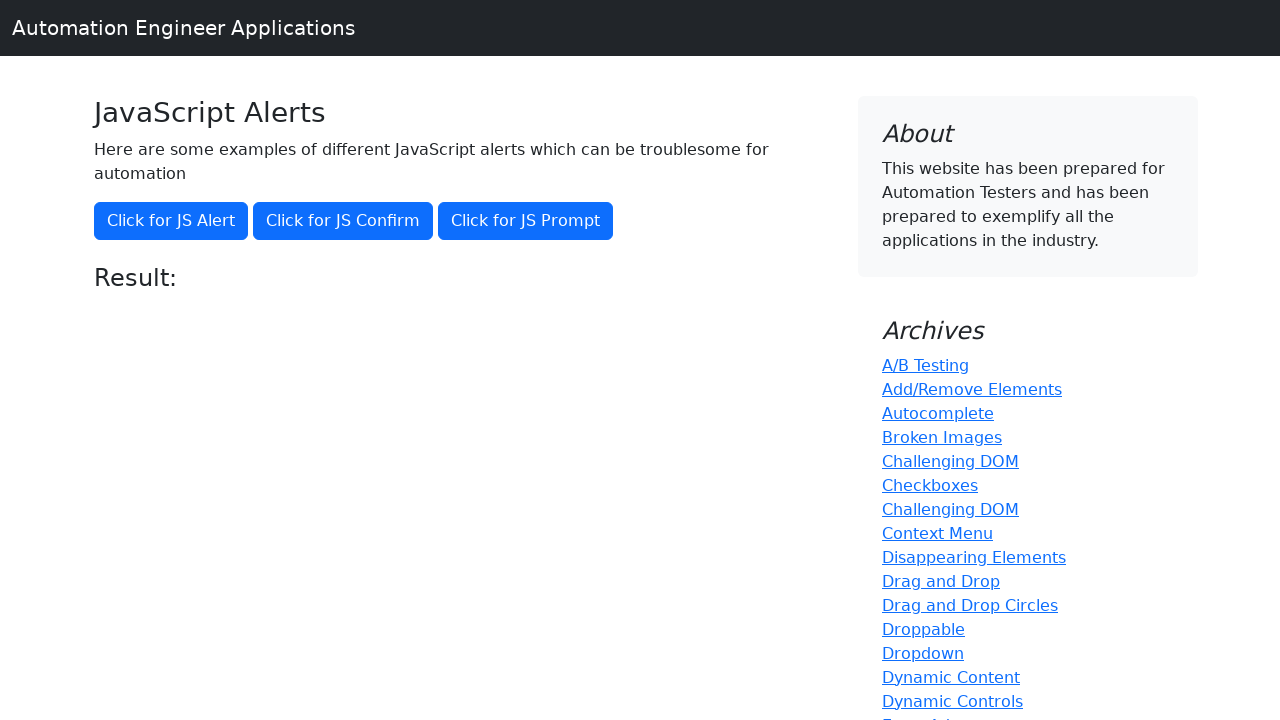

Clicked third button to trigger JavaScript prompt dialog at (526, 221) on (//button)[3]
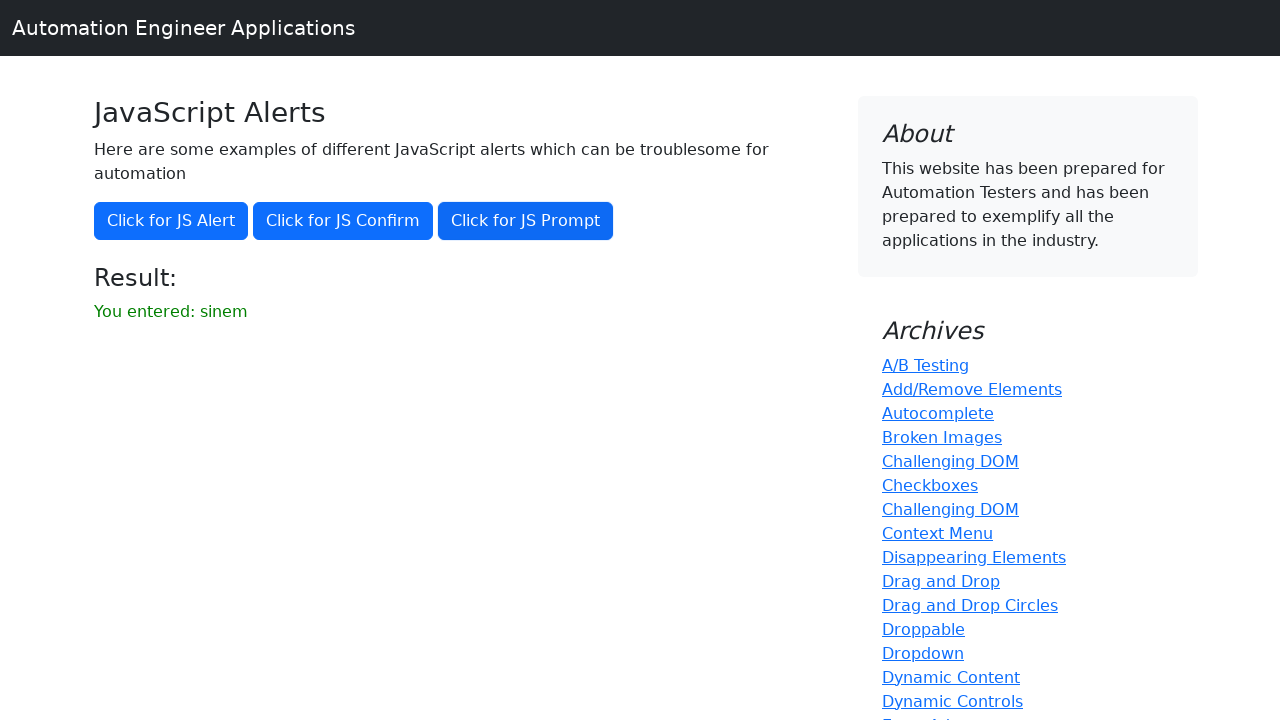

Located result element containing the prompt response
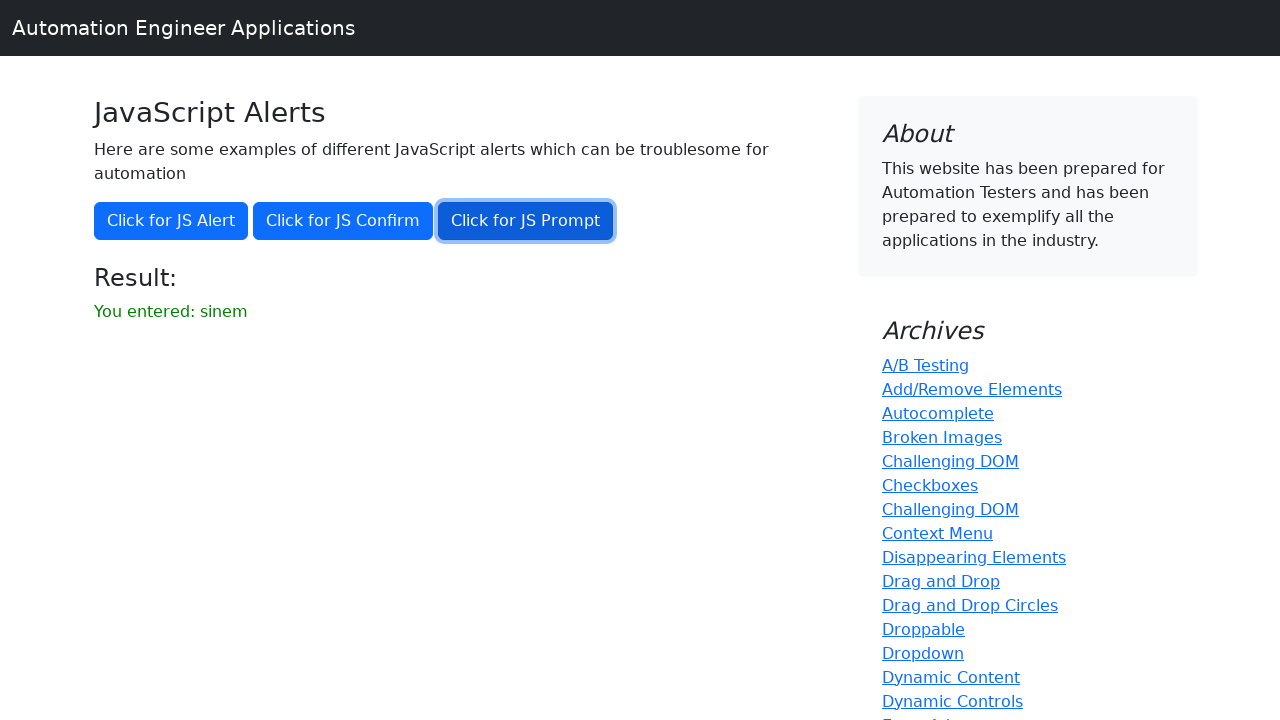

Verified that 'sinem' appears in the result message
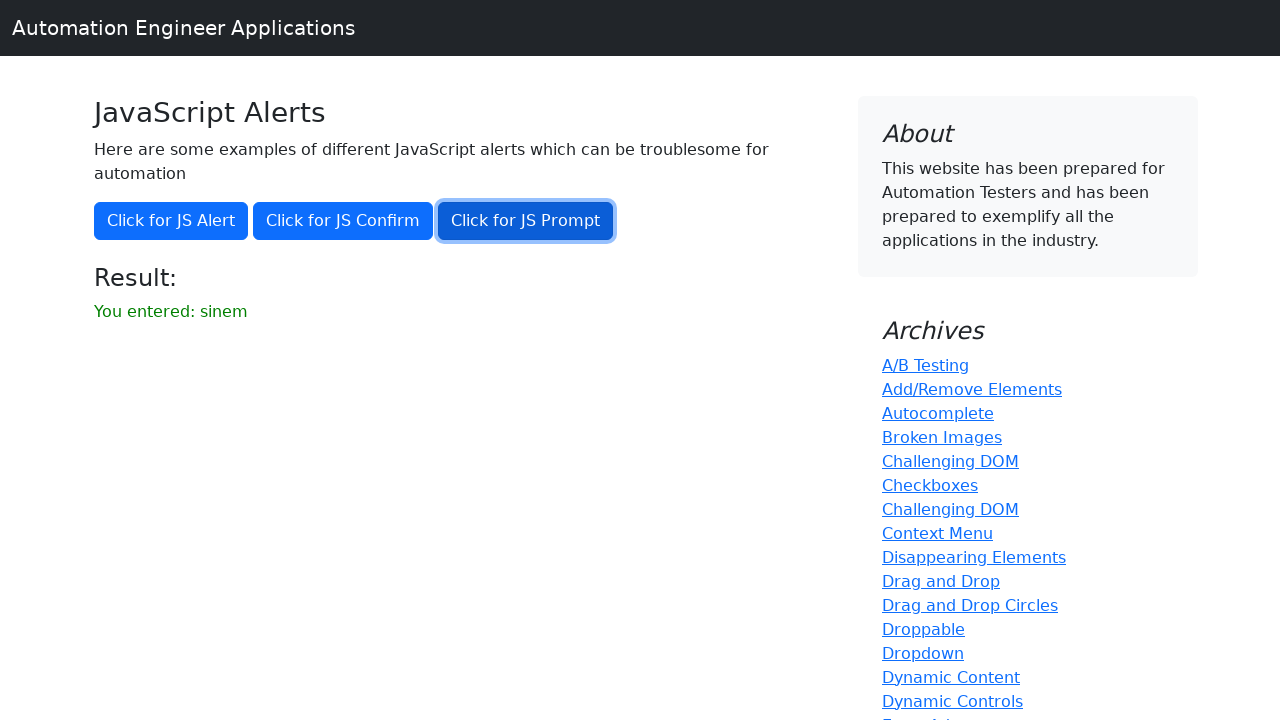

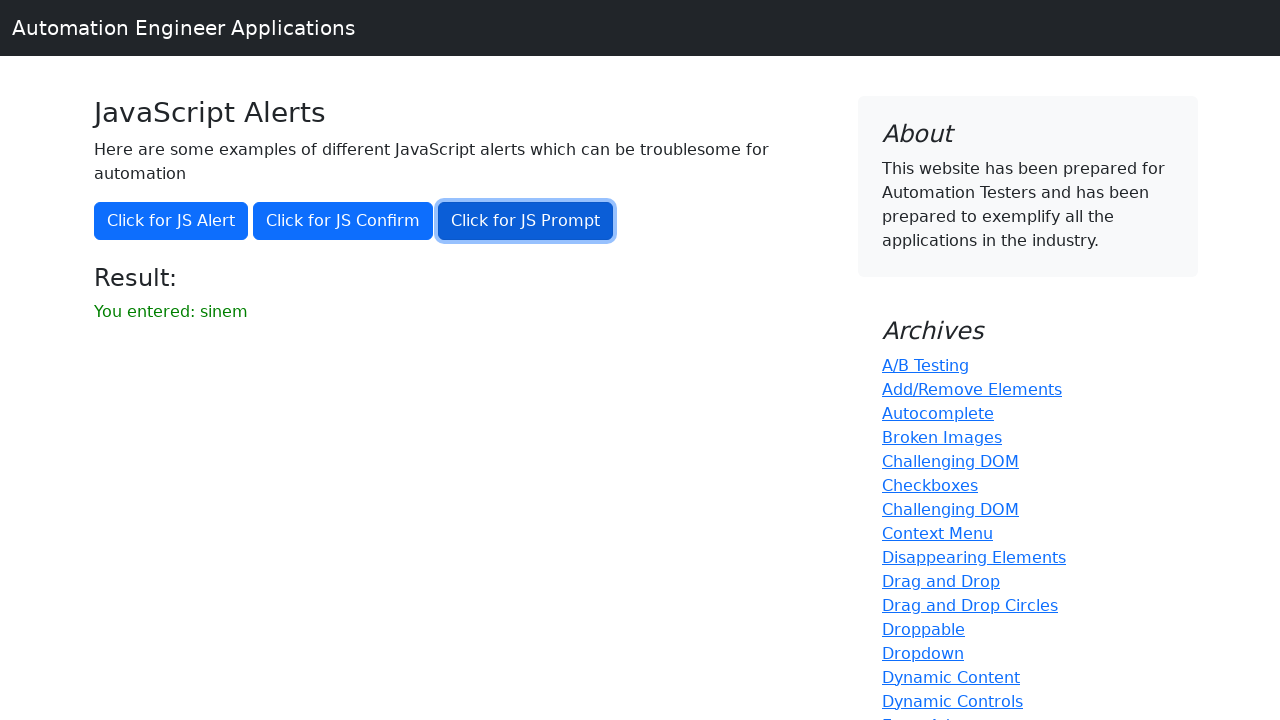